Tests clearing the complete state of all items by checking and then unchecking the toggle all checkbox

Starting URL: https://demo.playwright.dev/todomvc

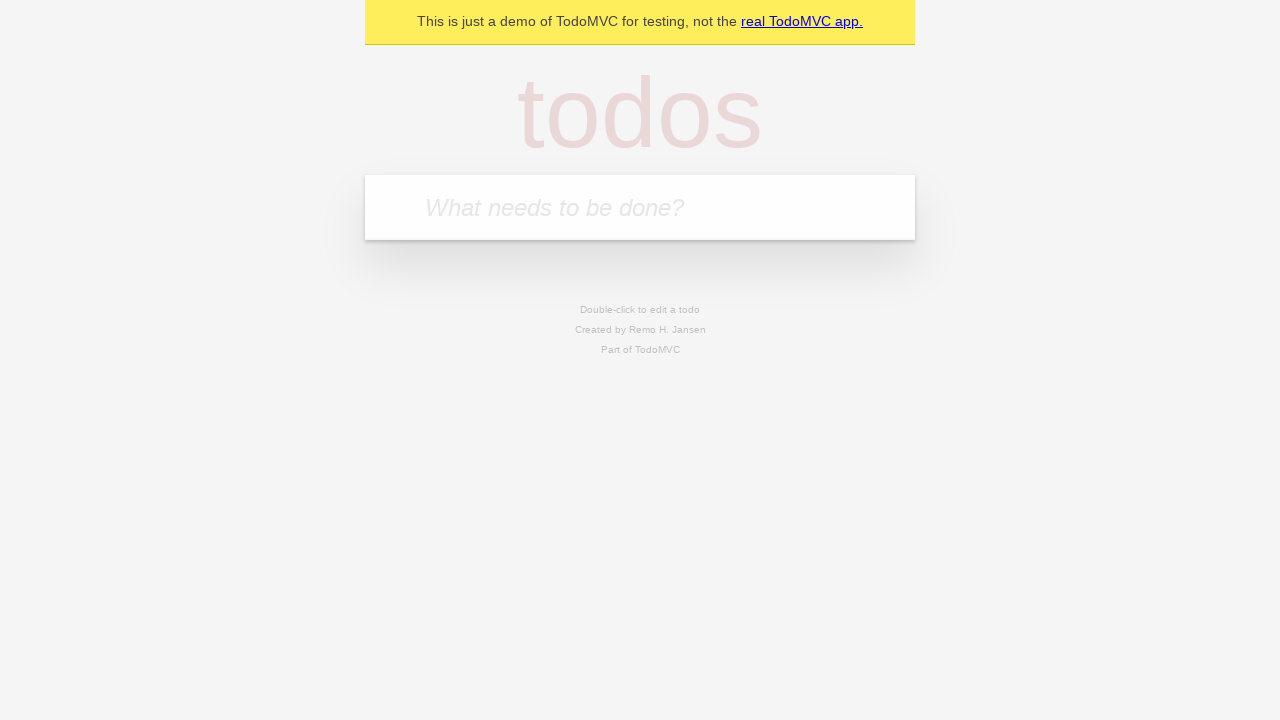

Navigated to TodoMVC demo application
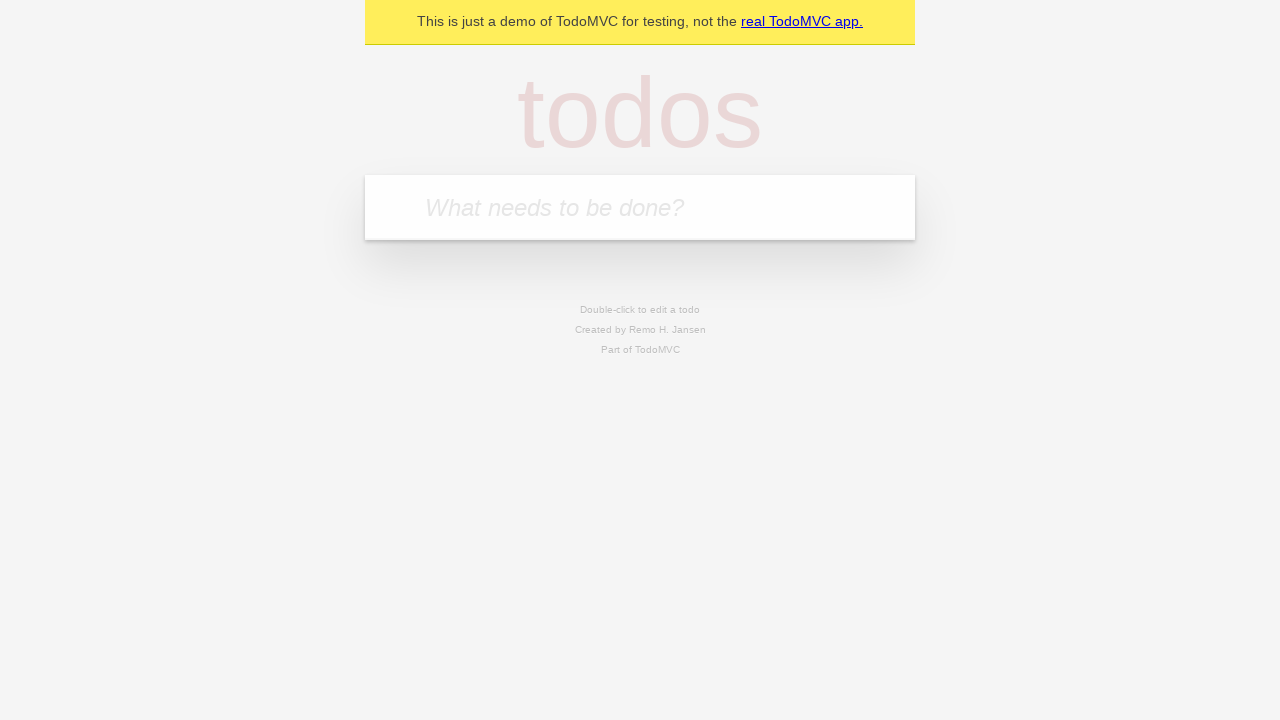

Filled new todo field with 'buy some cheese' on internal:attr=[placeholder="What needs to be done?"i]
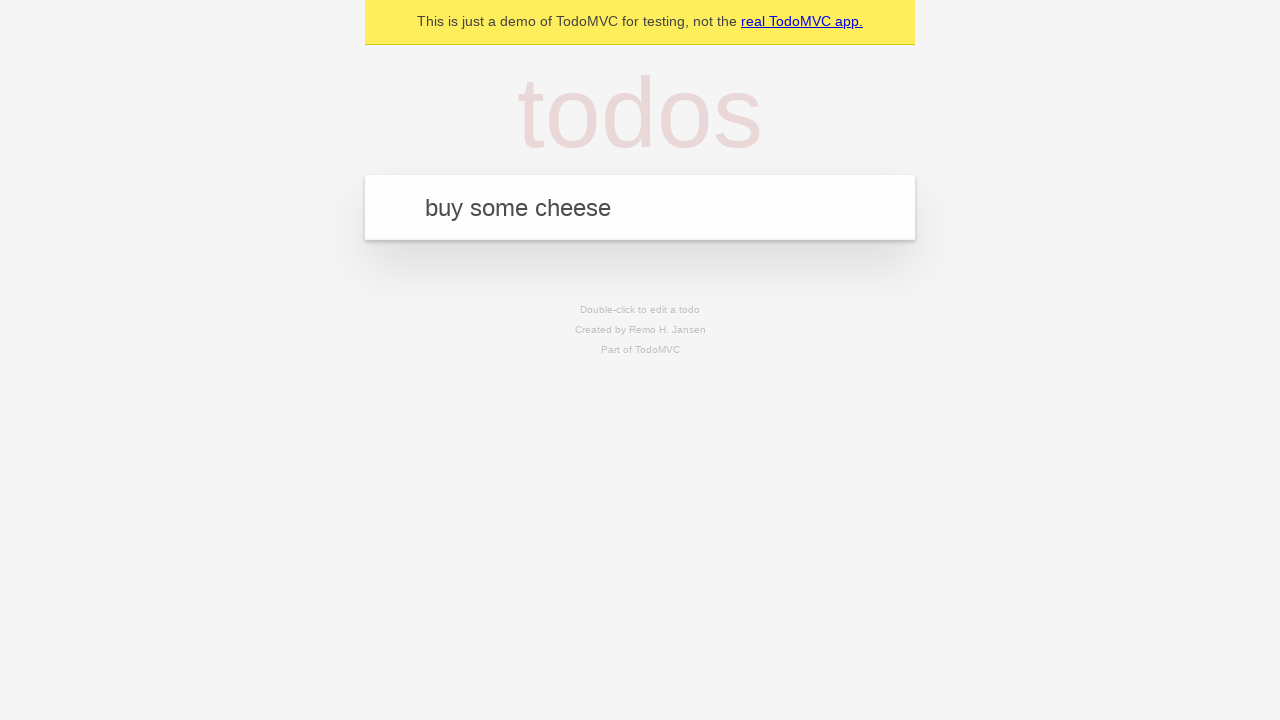

Pressed Enter to create first todo on internal:attr=[placeholder="What needs to be done?"i]
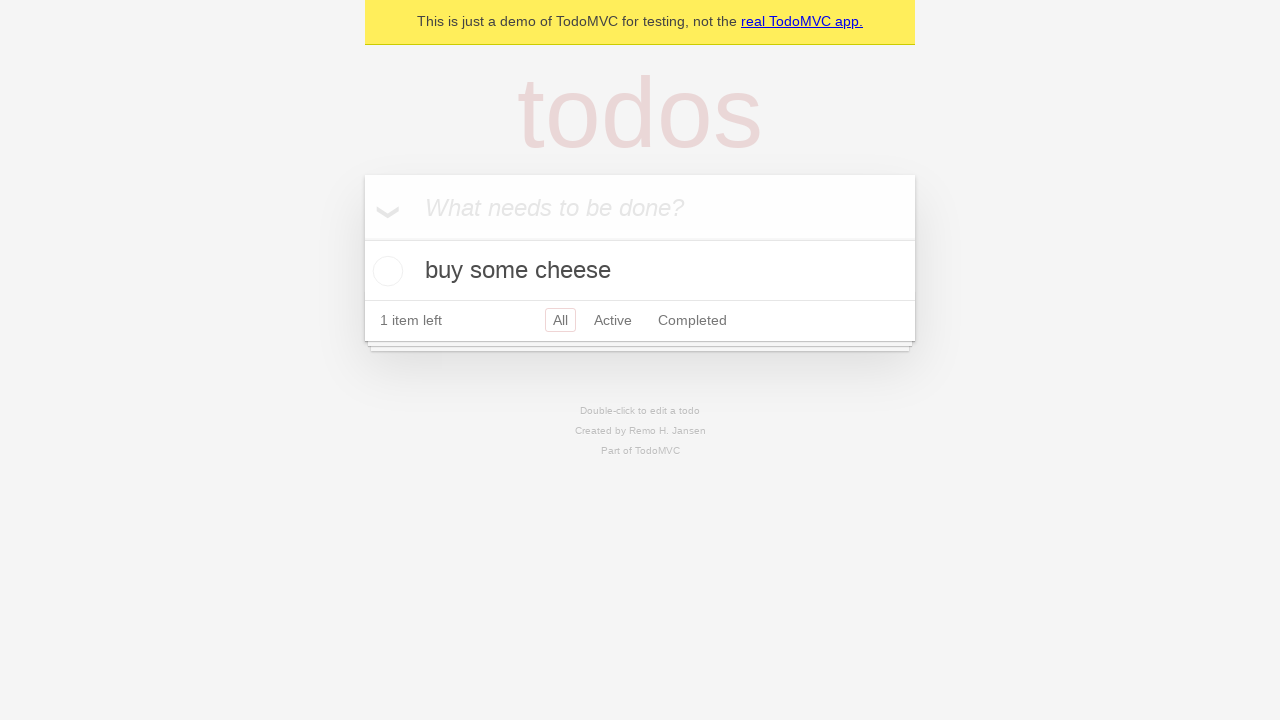

Filled new todo field with 'feed the cat' on internal:attr=[placeholder="What needs to be done?"i]
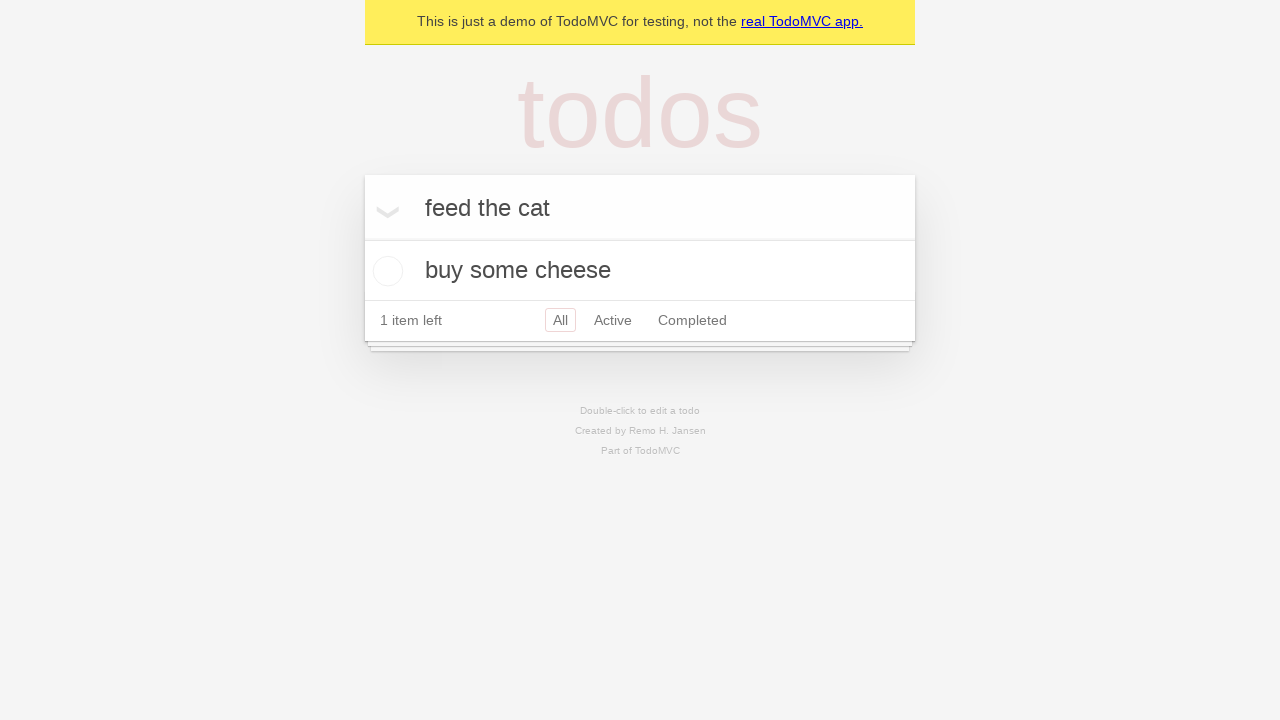

Pressed Enter to create second todo on internal:attr=[placeholder="What needs to be done?"i]
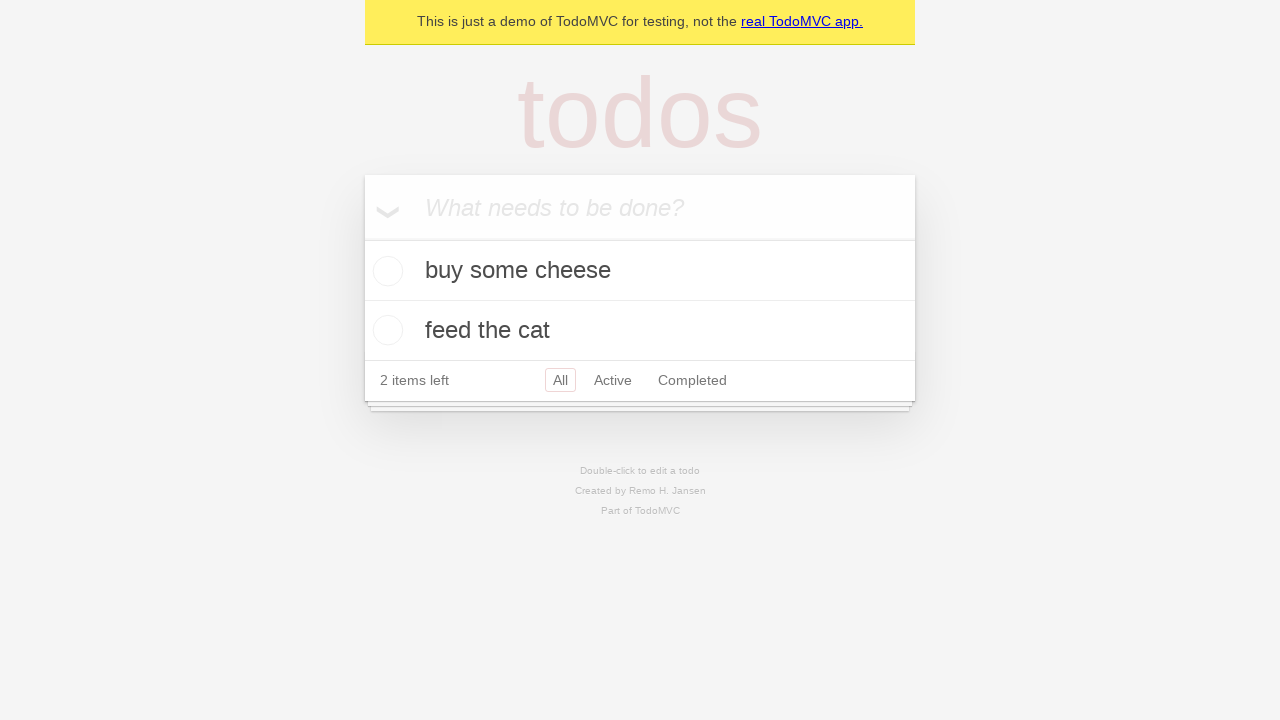

Filled new todo field with 'book a doctors appointment' on internal:attr=[placeholder="What needs to be done?"i]
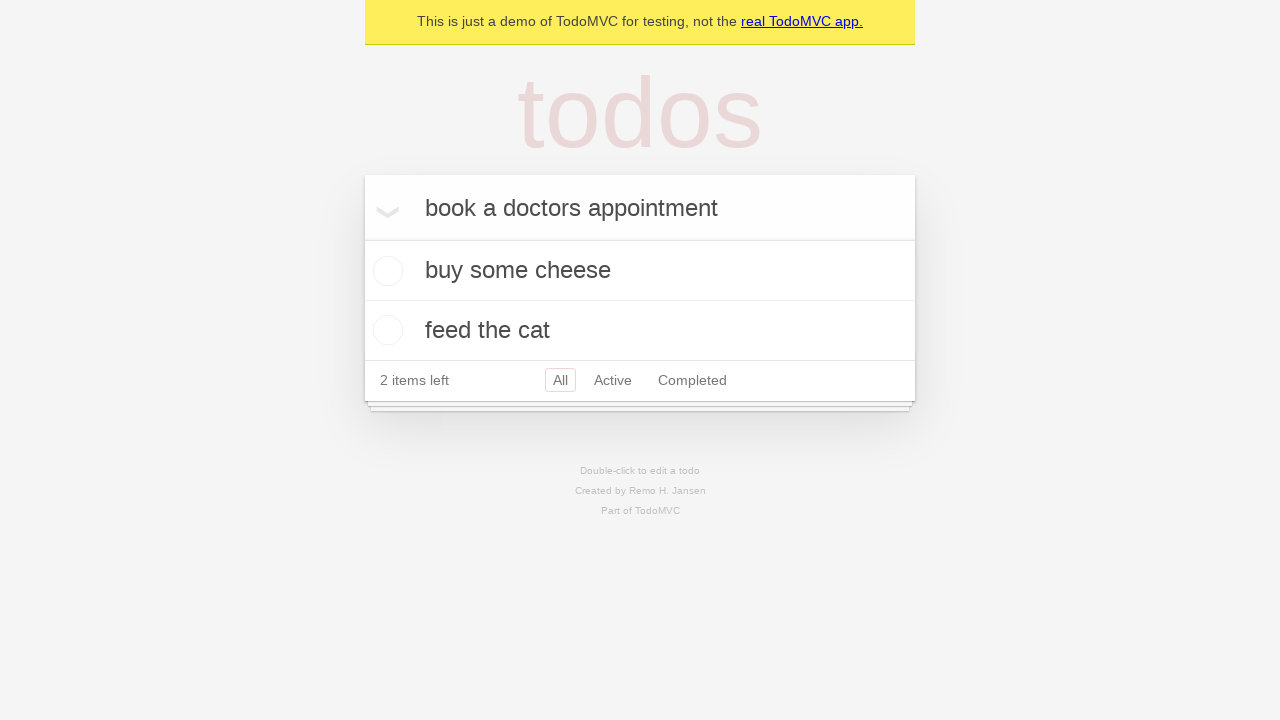

Pressed Enter to create third todo on internal:attr=[placeholder="What needs to be done?"i]
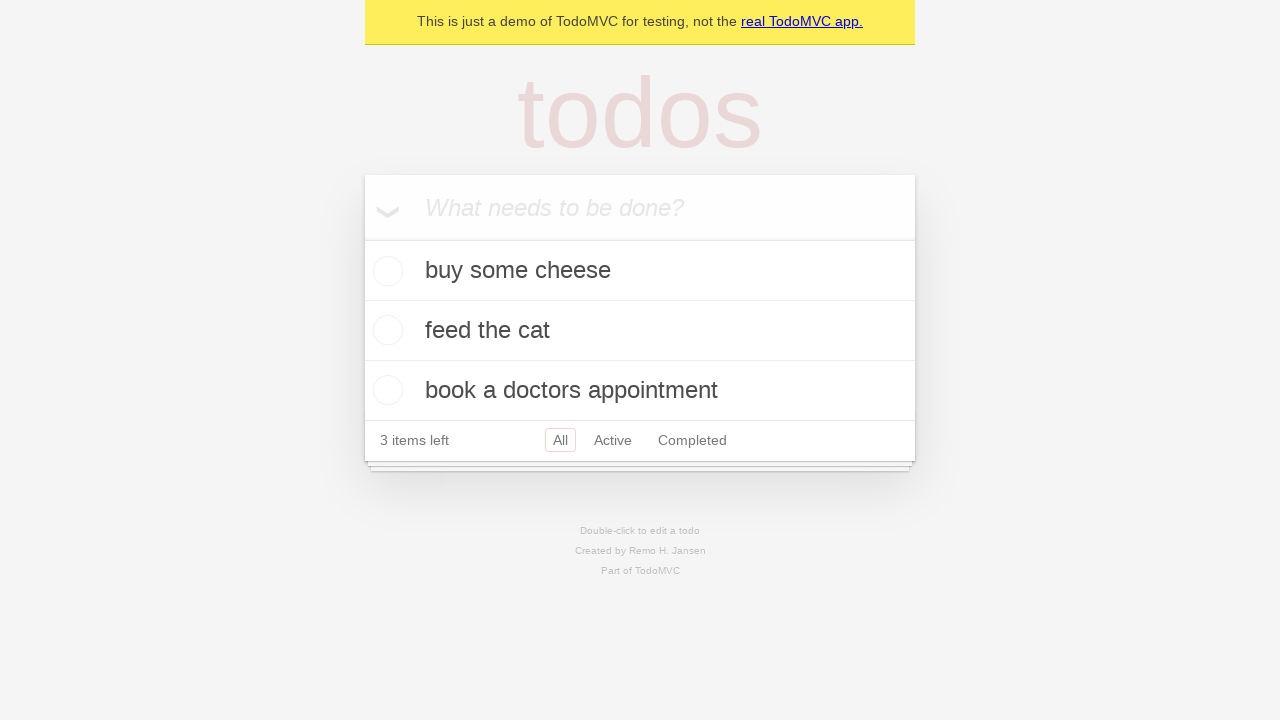

Checked toggle all checkbox to mark all items as complete at (362, 238) on internal:label="Mark all as complete"i
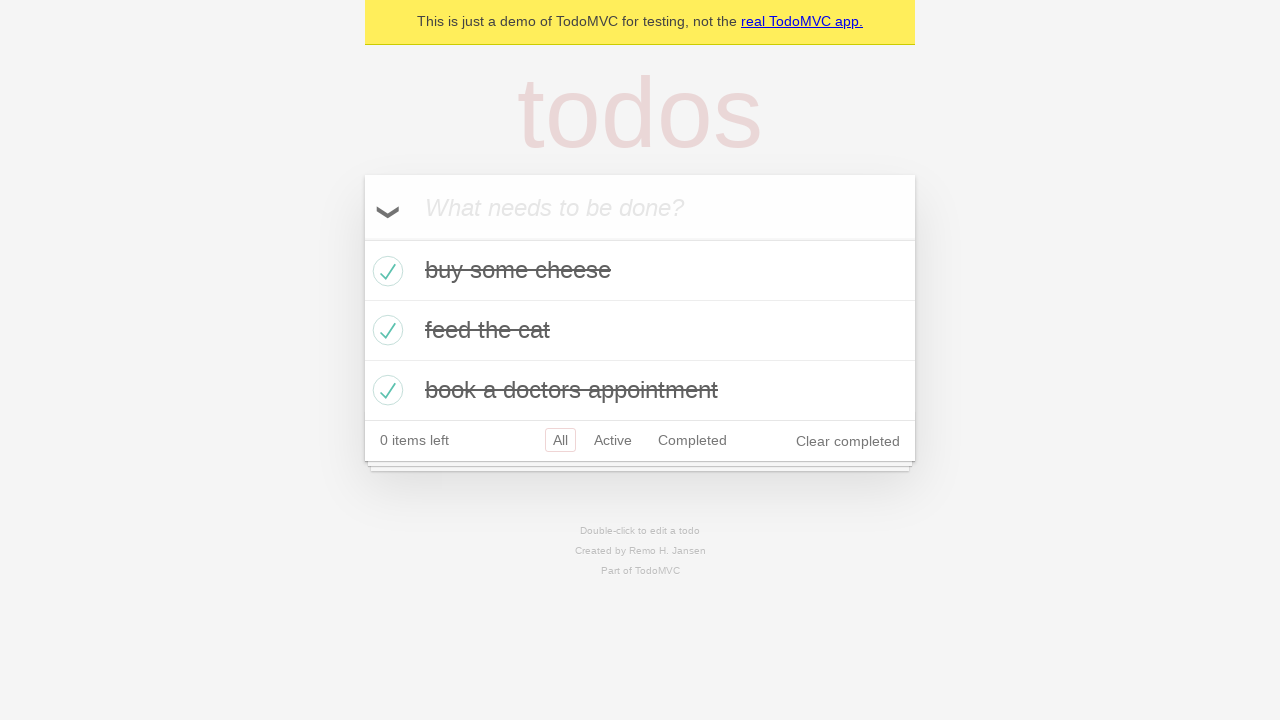

Unchecked toggle all checkbox to clear complete state of all items at (362, 238) on internal:label="Mark all as complete"i
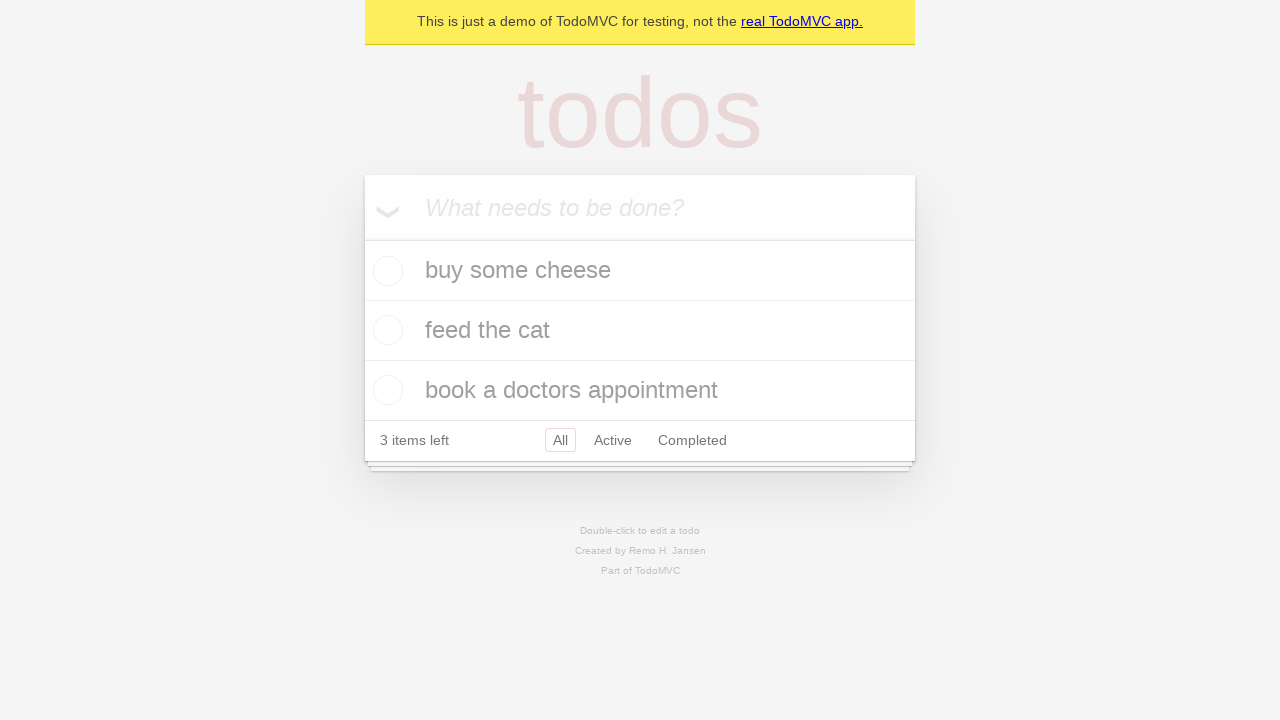

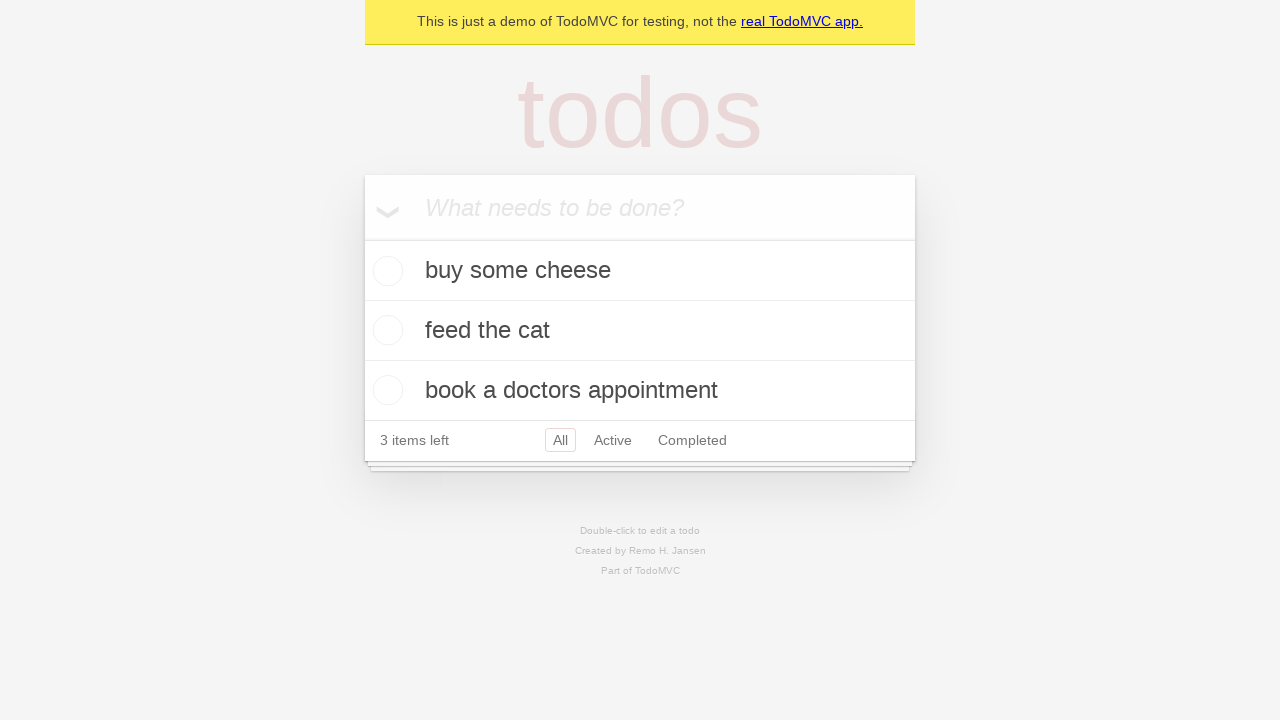